Tests right-click context menu functionality by performing a right-click on an element and interacting with the context menu options that appear.

Starting URL: http://swisnl.github.io/jQuery-contextMenu/demo.html

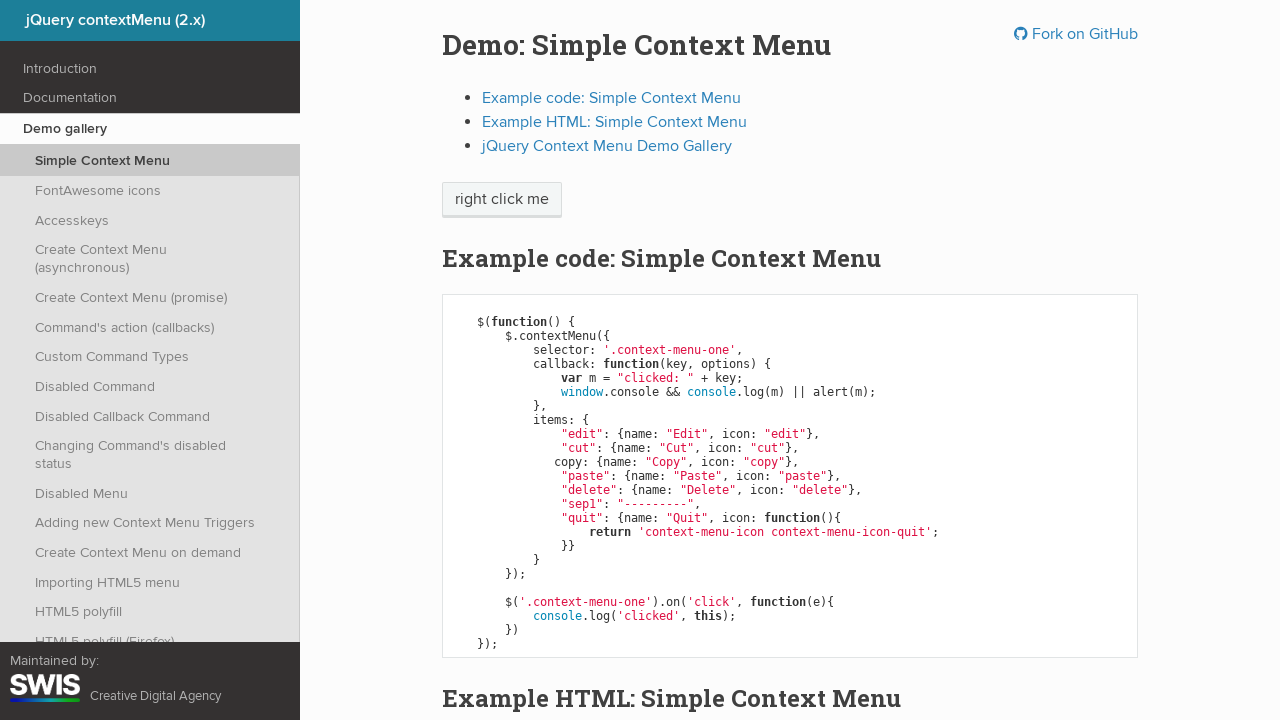

Located right-click target element with text 'right click me'
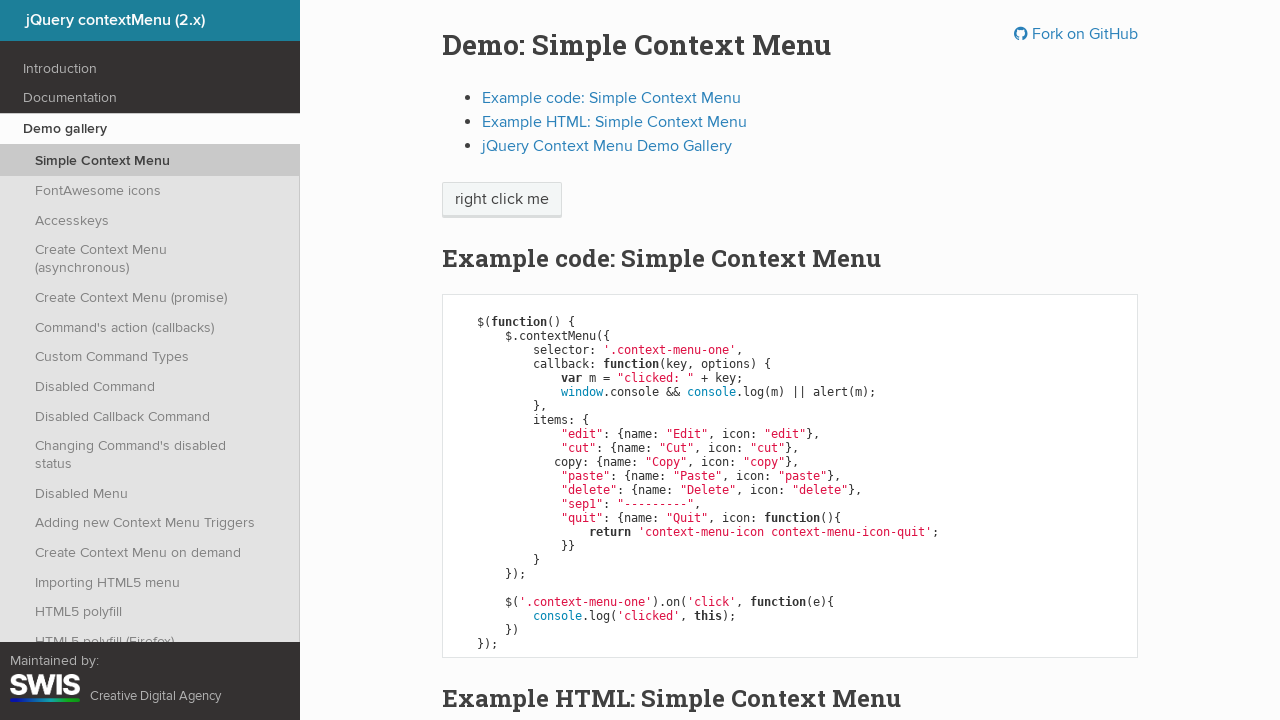

Right-click target element is now visible
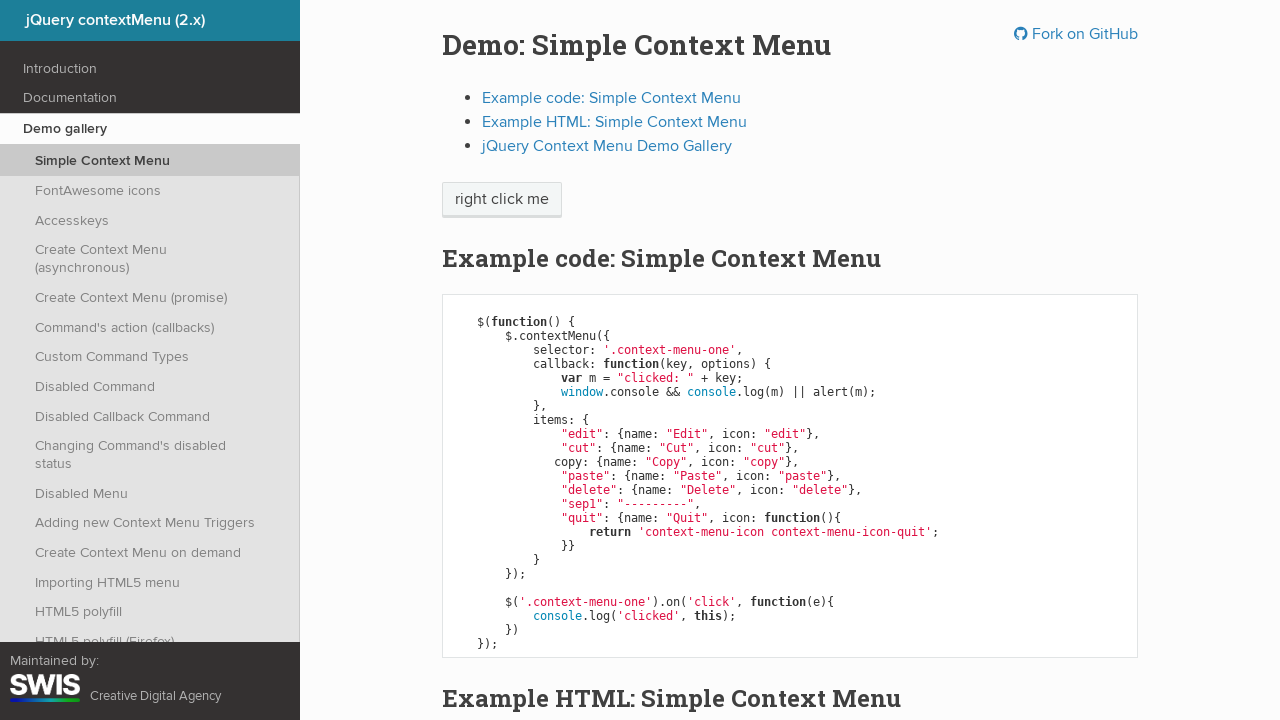

Performed right-click on the target element at (502, 200) on xpath=//span[text()='right click me']
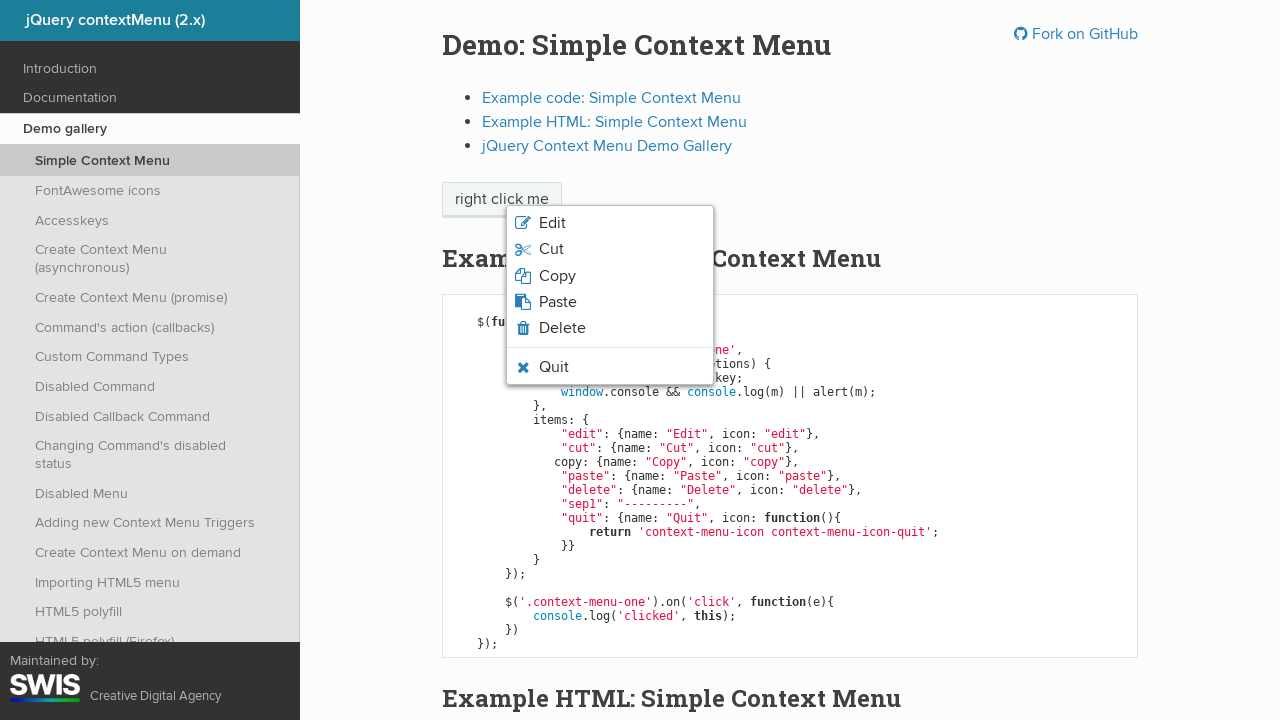

Context menu appeared
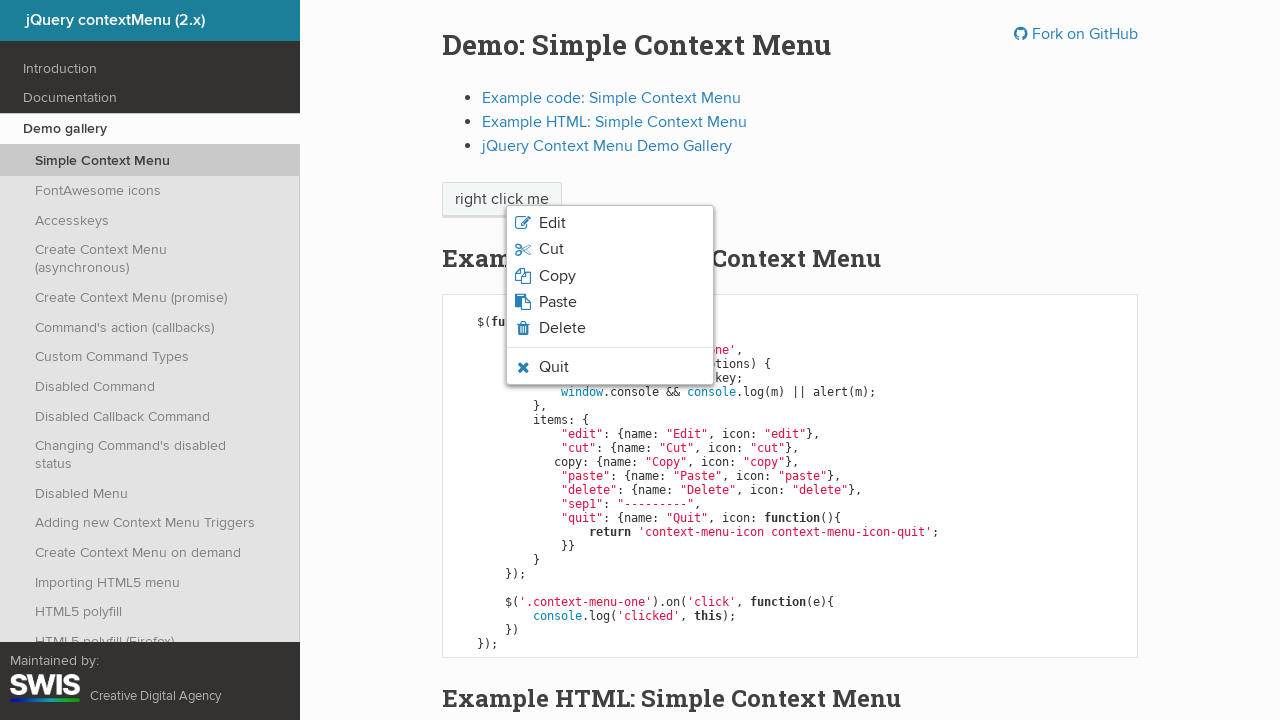

Verified context menu options are displayed
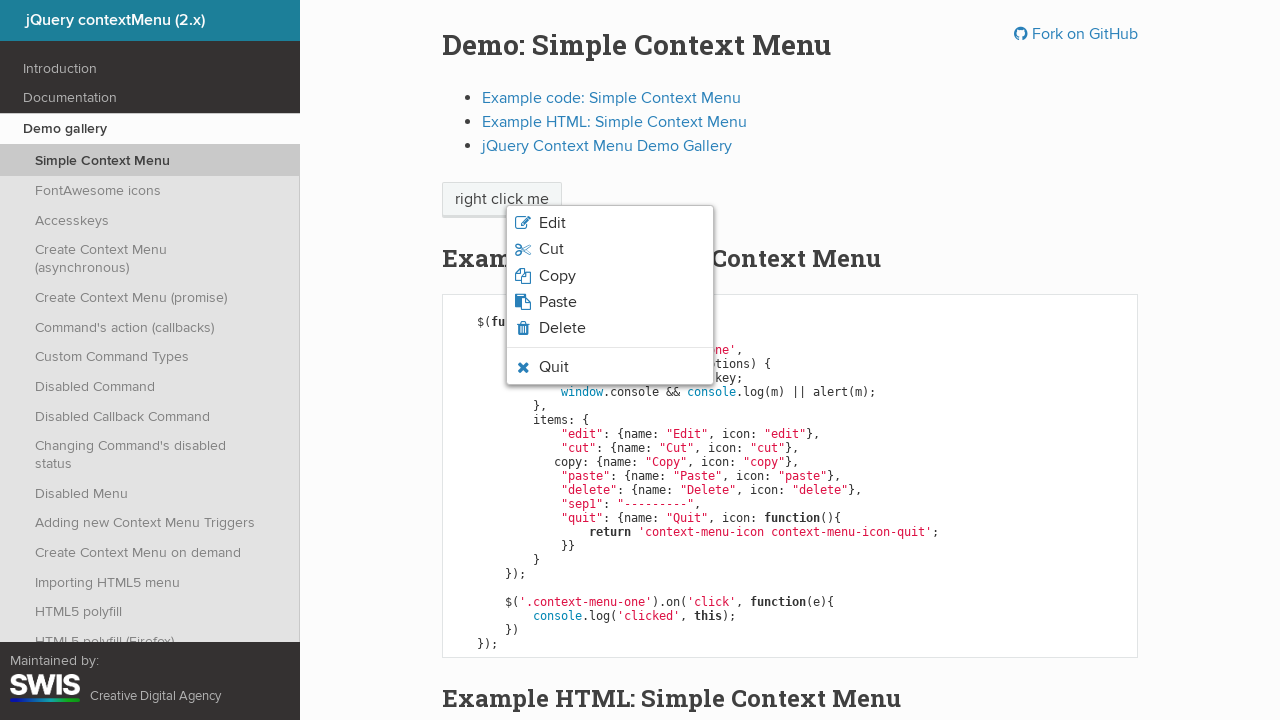

Clicked 'Quit' option from the context menu at (554, 367) on xpath=//ul/li[contains(@class,'context-menu-icon')]/span[text()='Quit']
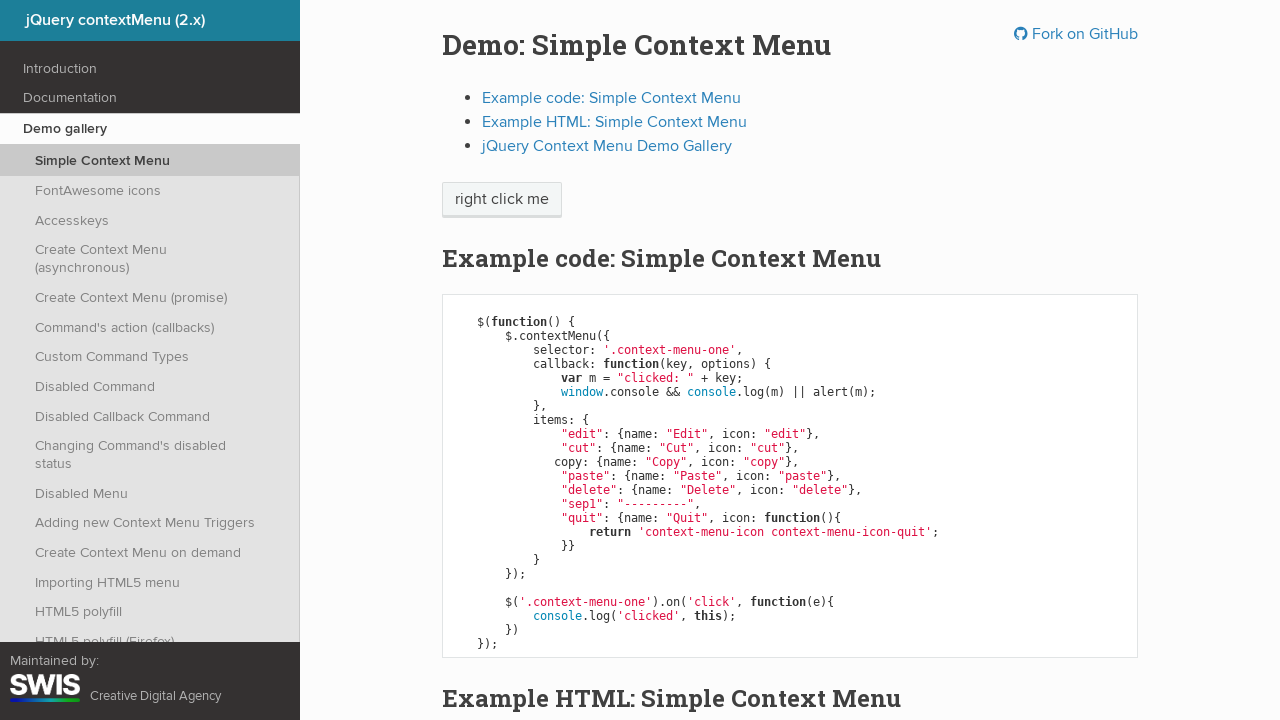

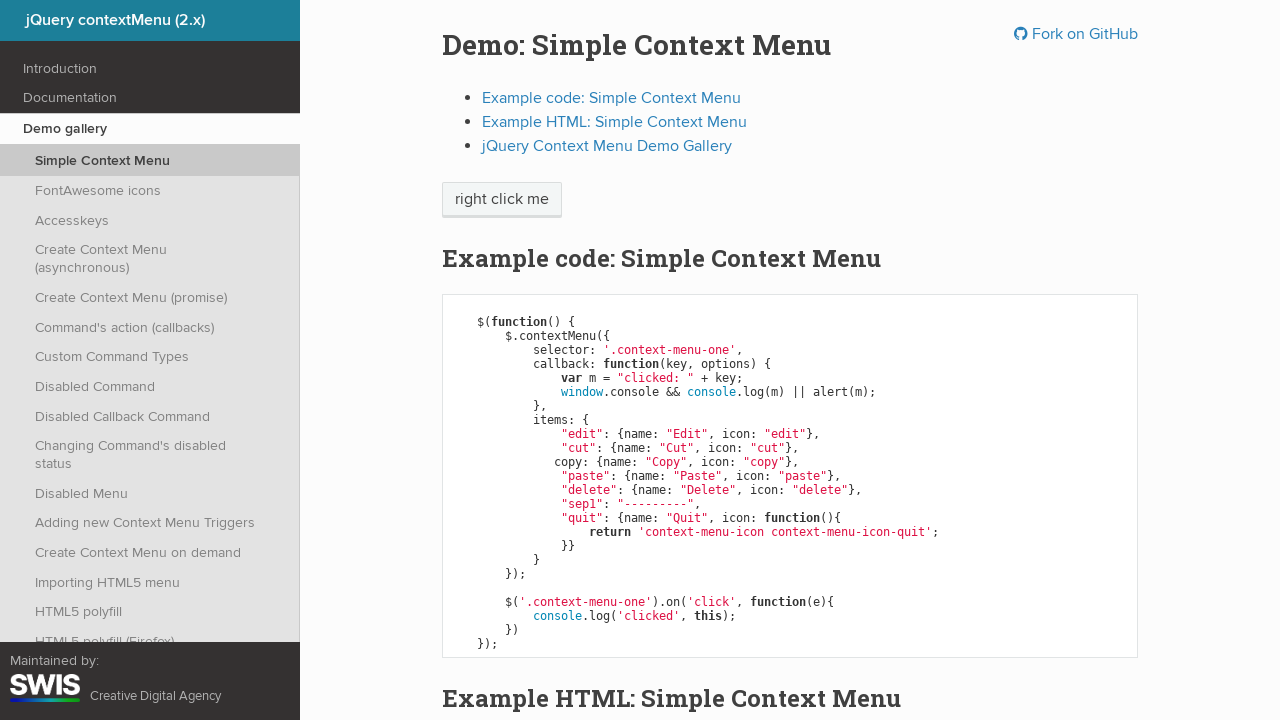